Tests internal page navigation on a documentation site by visiting multiple pages and verifying that content loads correctly without 404 errors.

Starting URL: https://klysera.github.io/people-and-culture/#/docs/Klysera/Culture/TIK-Identity

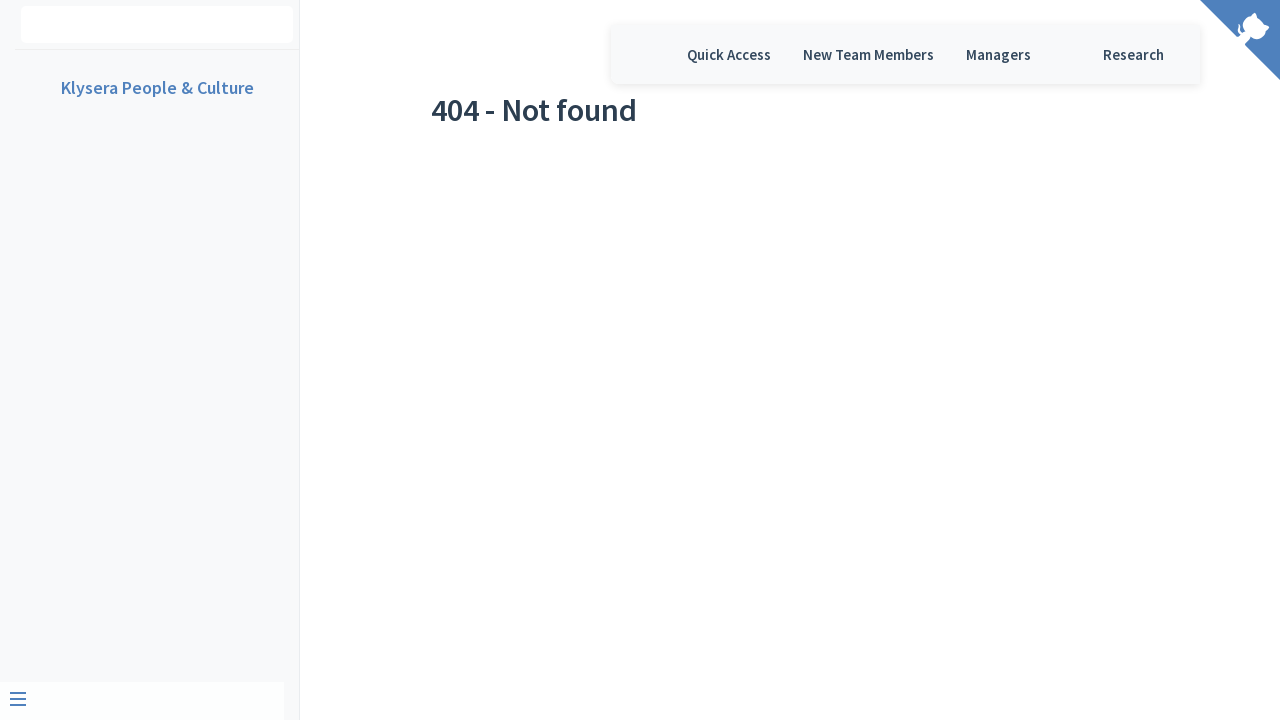

Waited for .content selector to load on initial TIK-Identity page
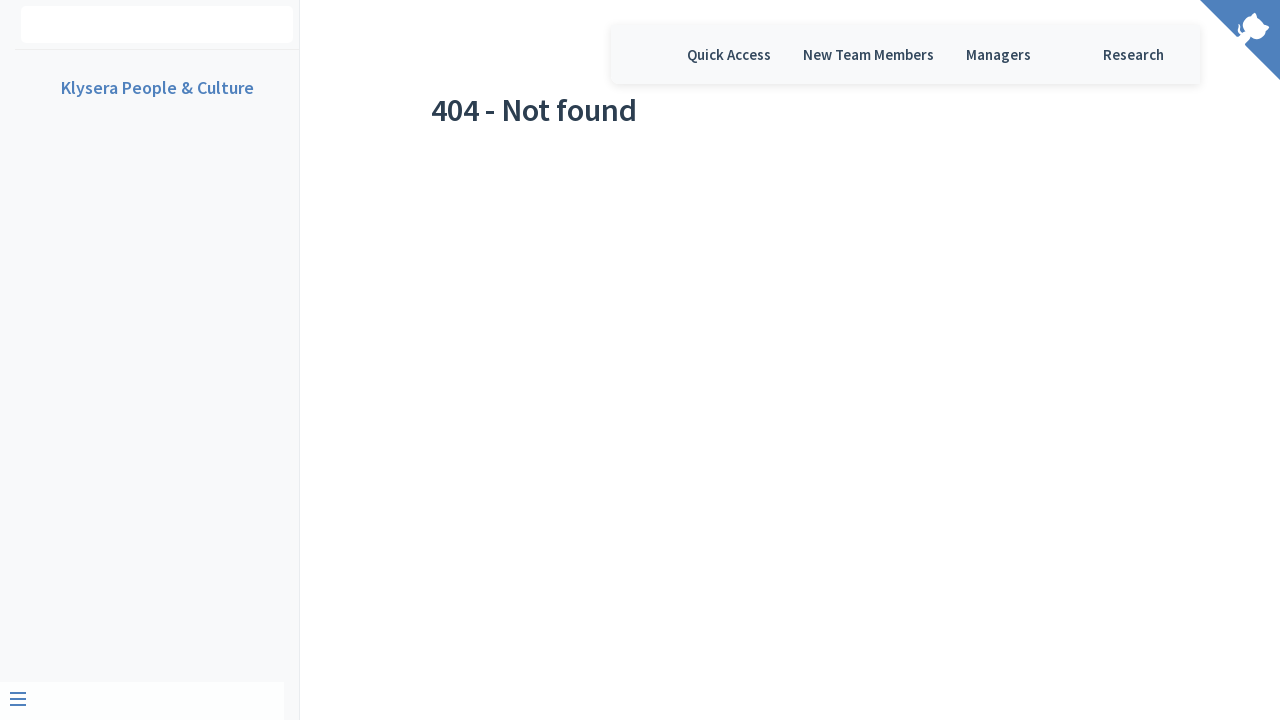

Waited 2 seconds for content to fully render on initial page
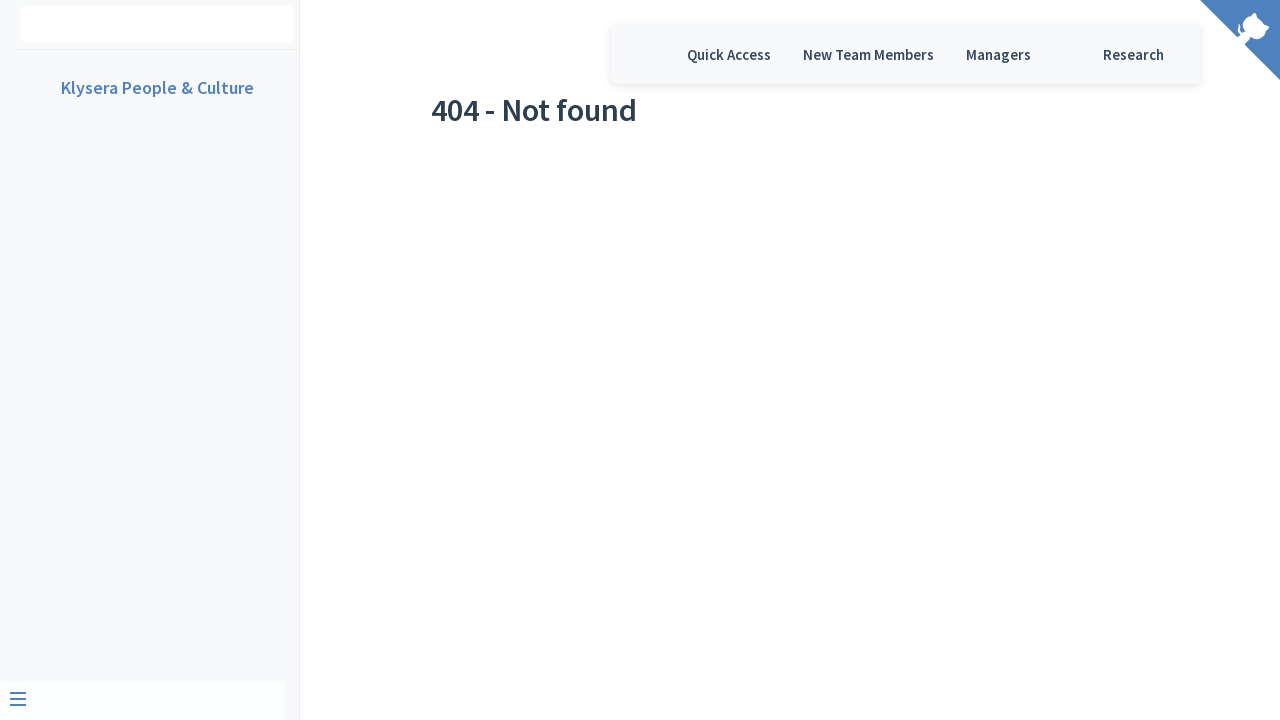

Verified .content element is present and visible on initial page
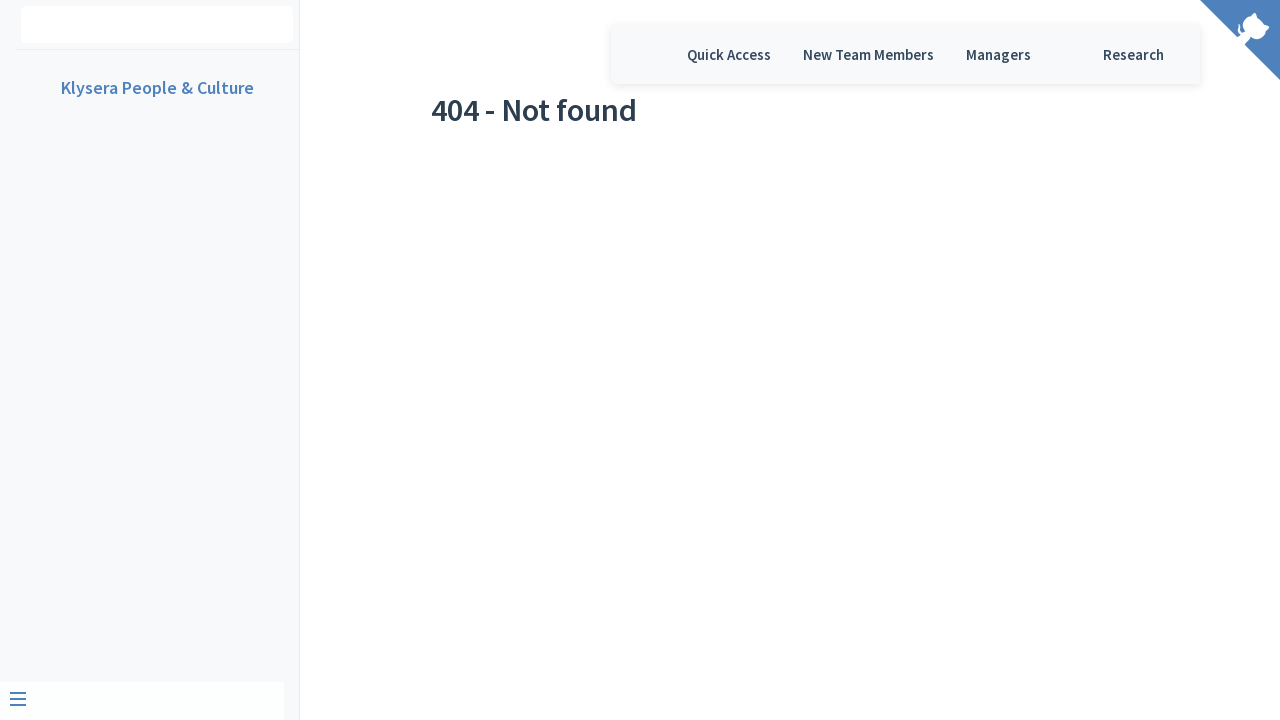

Navigated to Culture Manifesto page
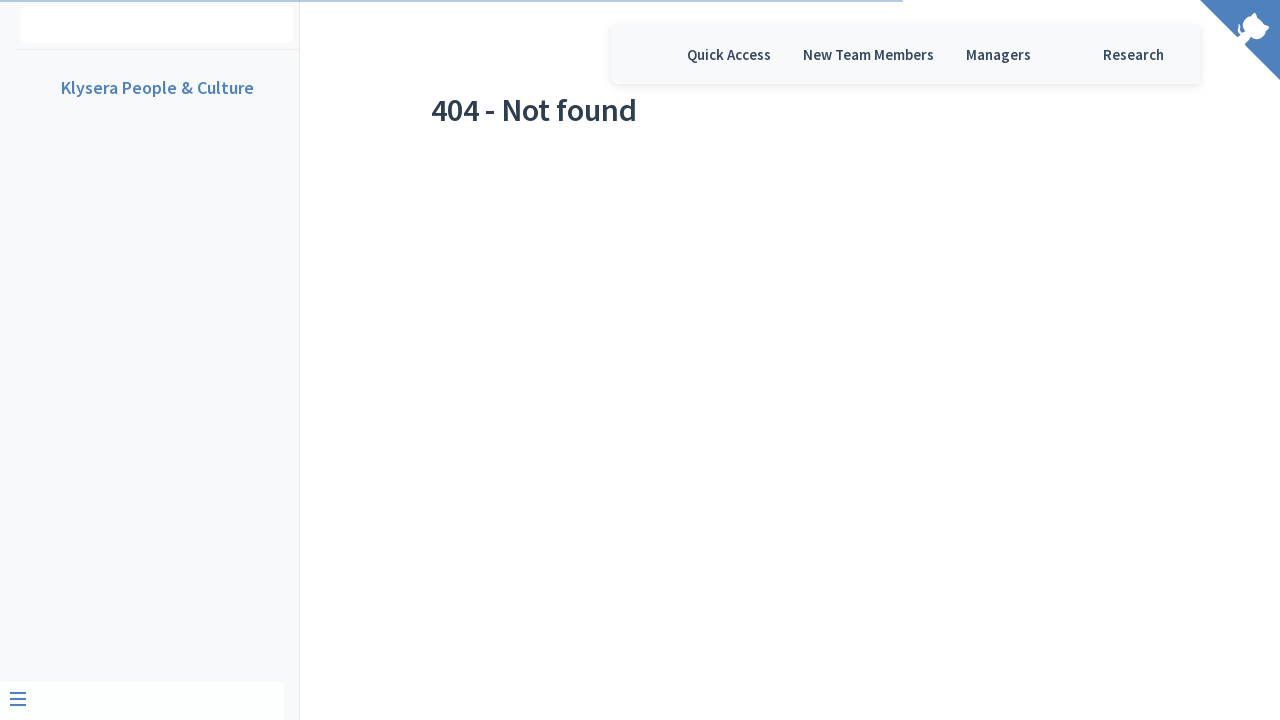

Waited 2 seconds for Culture Manifesto page content to fully render
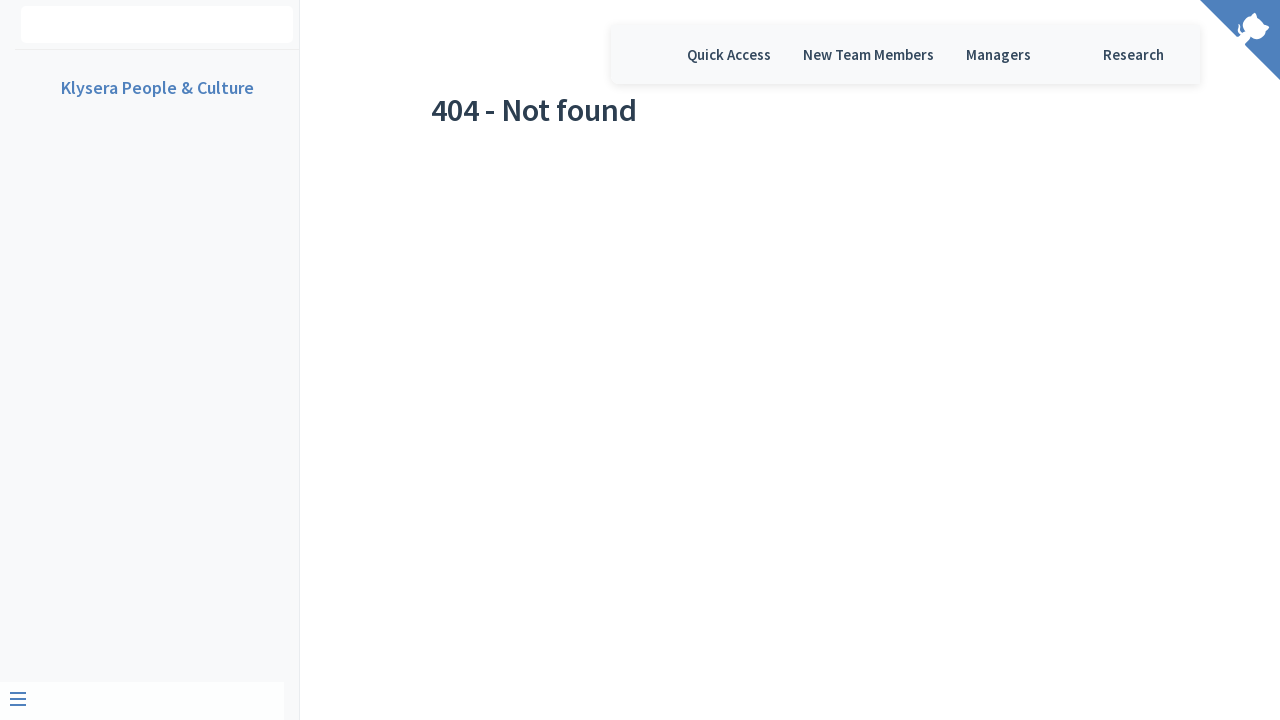

Verified .content selector loaded on Culture Manifesto page
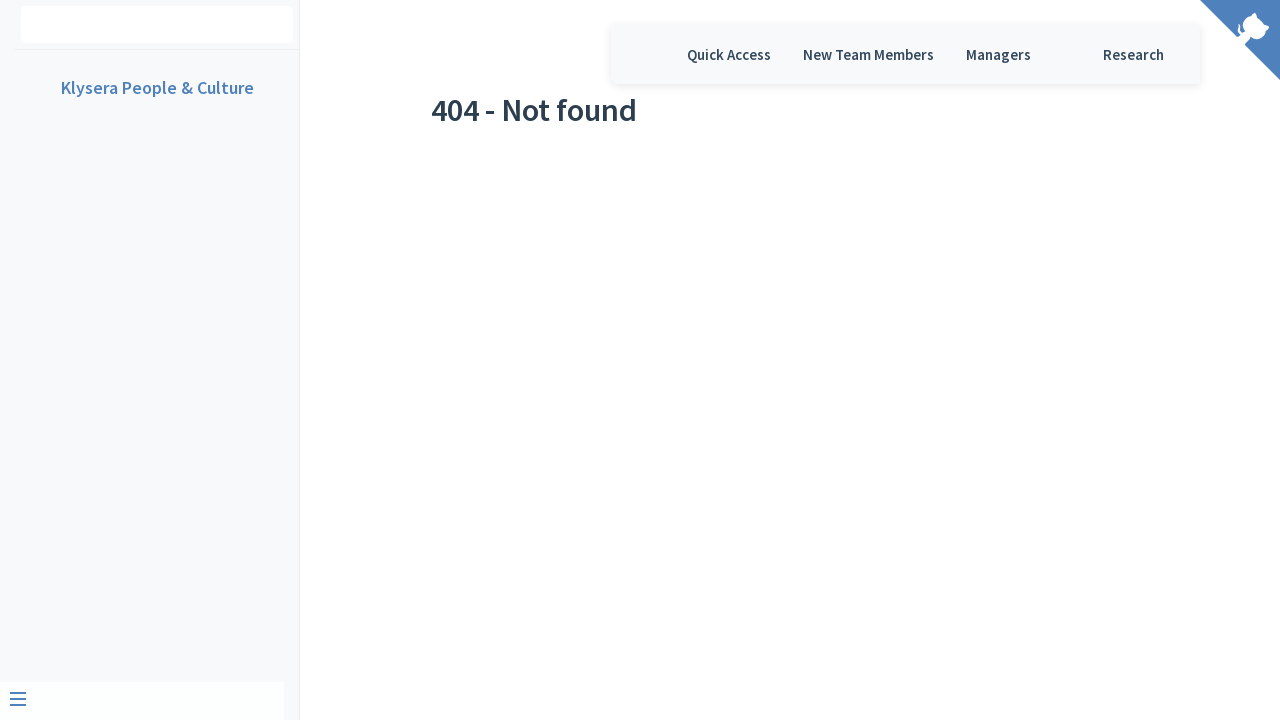

Navigated to Leadership Overview page
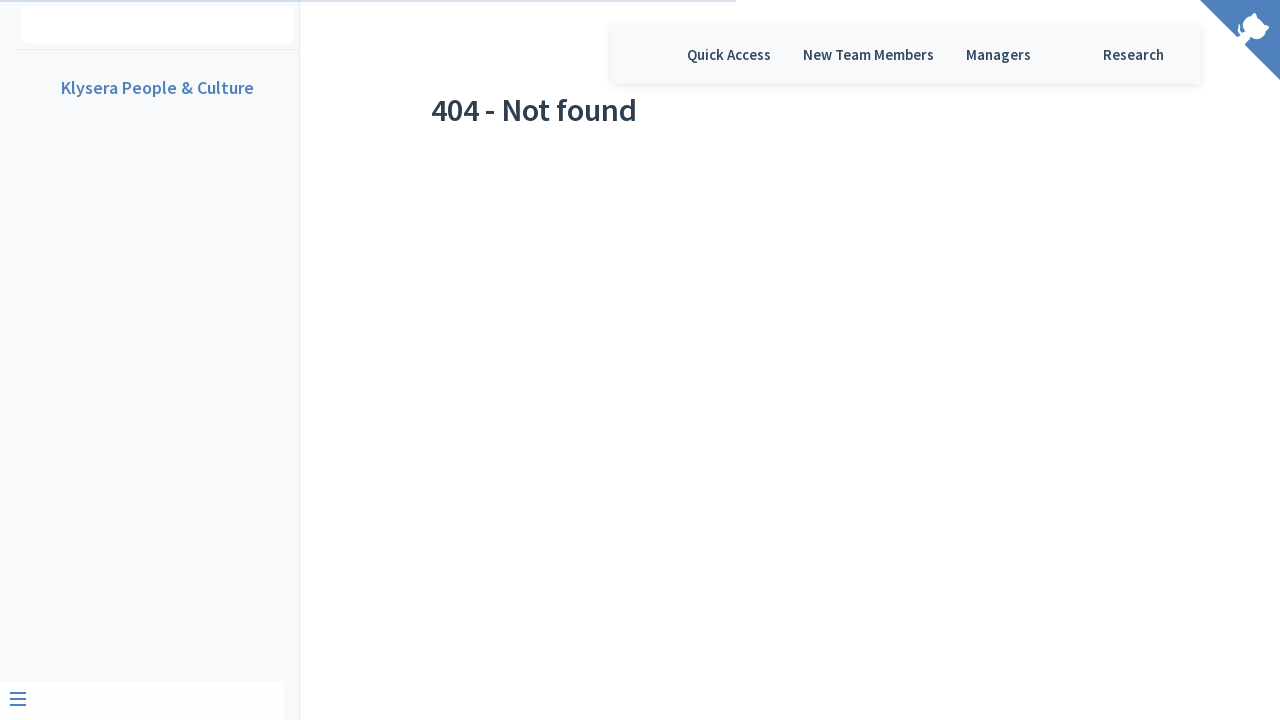

Waited 2 seconds for Leadership Overview page content to fully render
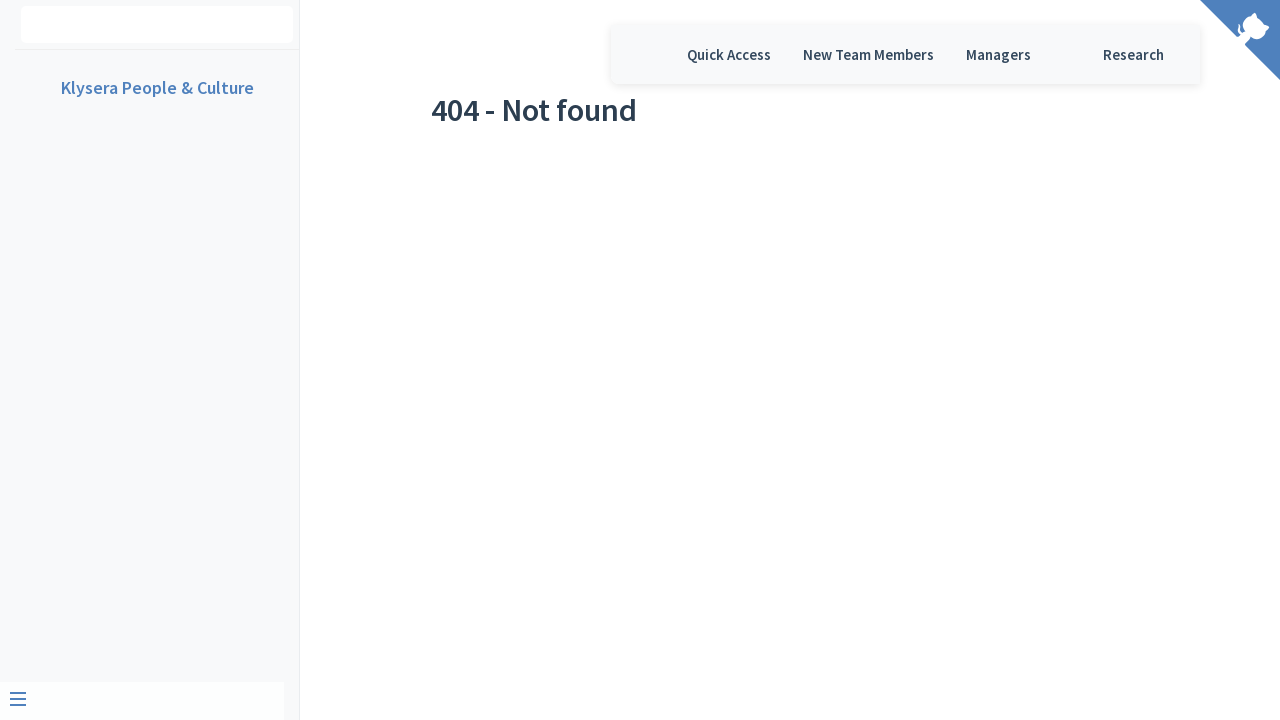

Verified .content selector loaded on Leadership Overview page
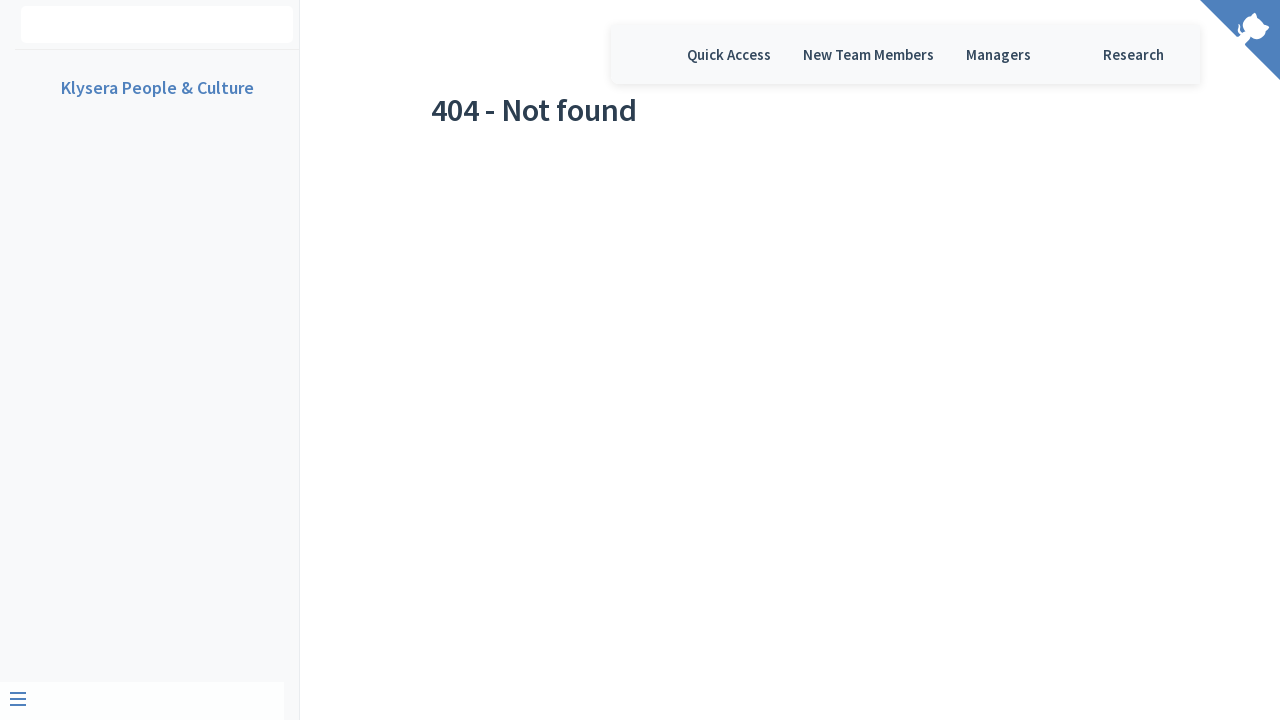

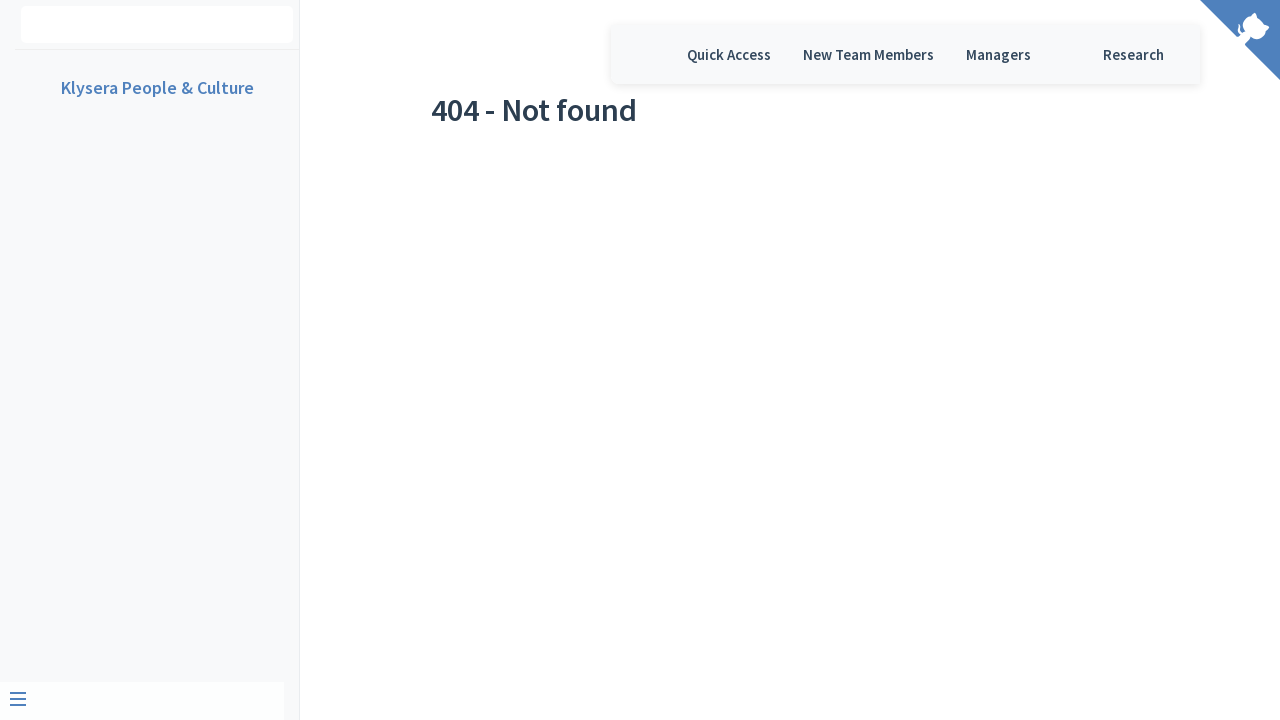